Tests the calculator by entering text instead of a number, submitting, and verifying the error message displays "Please enter a number"

Starting URL: https://kristinek.github.io/site/tasks/enter_a_number

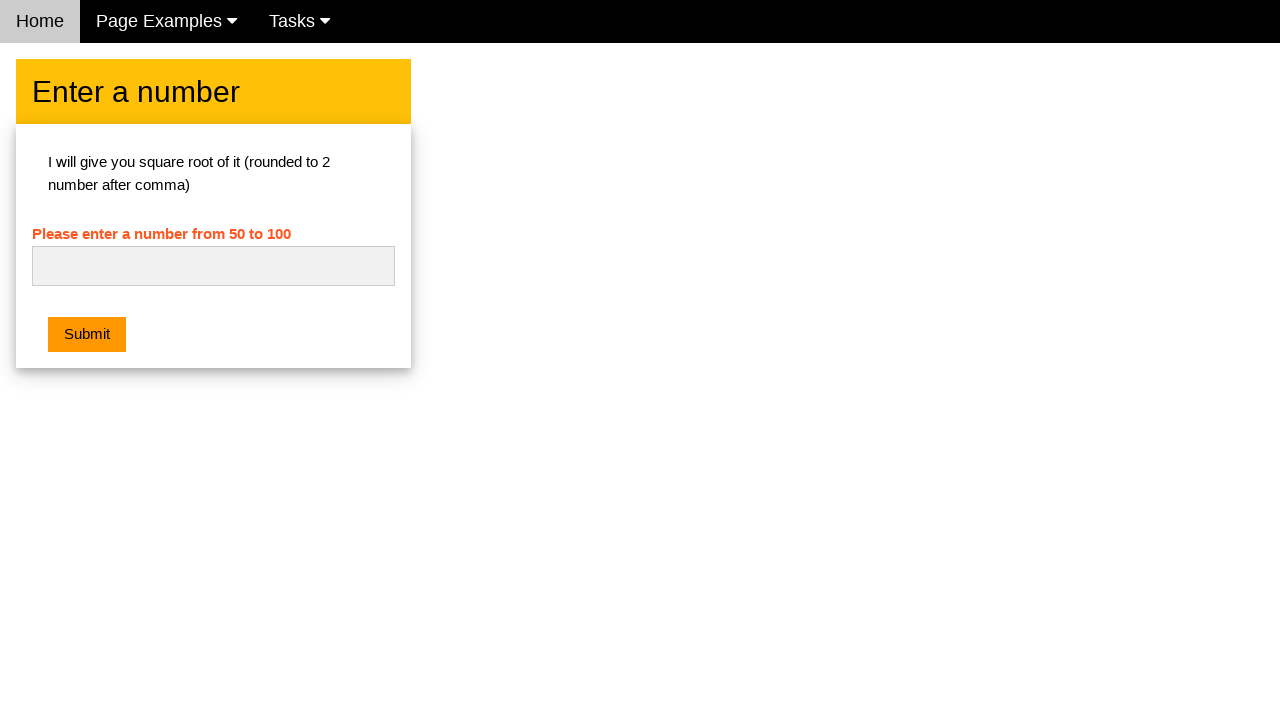

Filled number input with text 'ACCENTURE' on input#numb
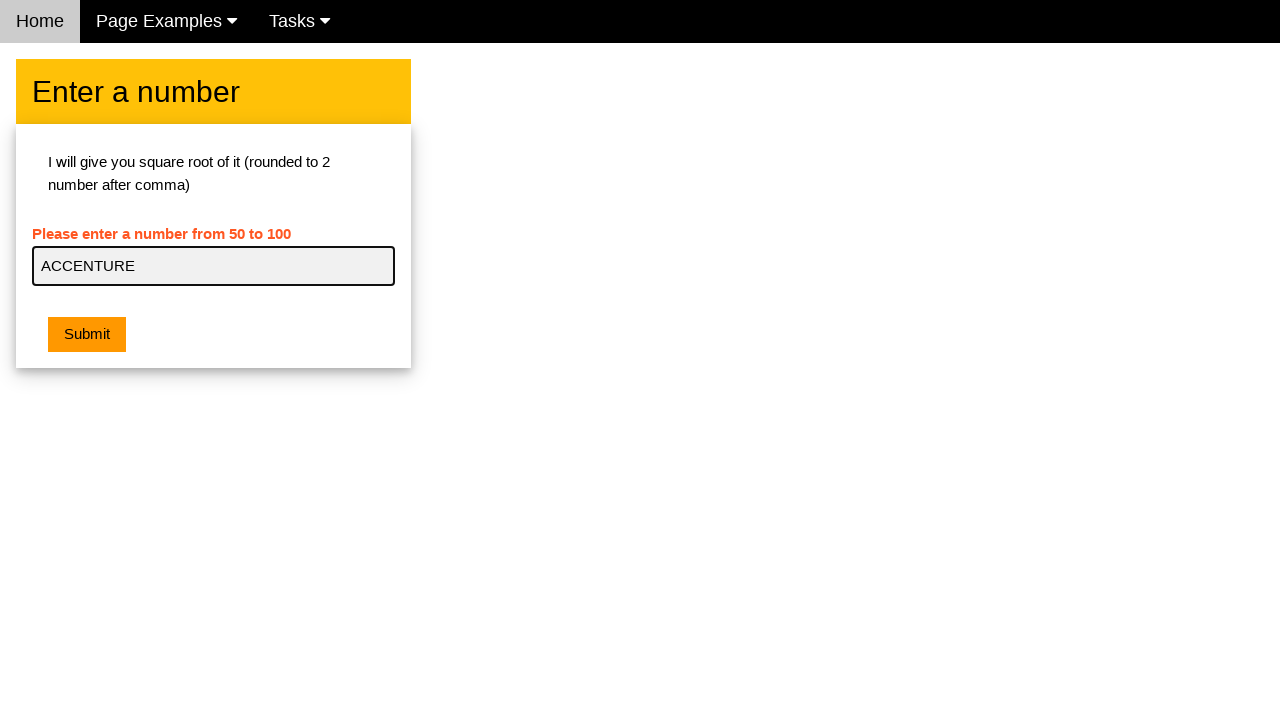

Clicked the submit button at (87, 335) on button.w3-btn.w3-orange.w3-margin
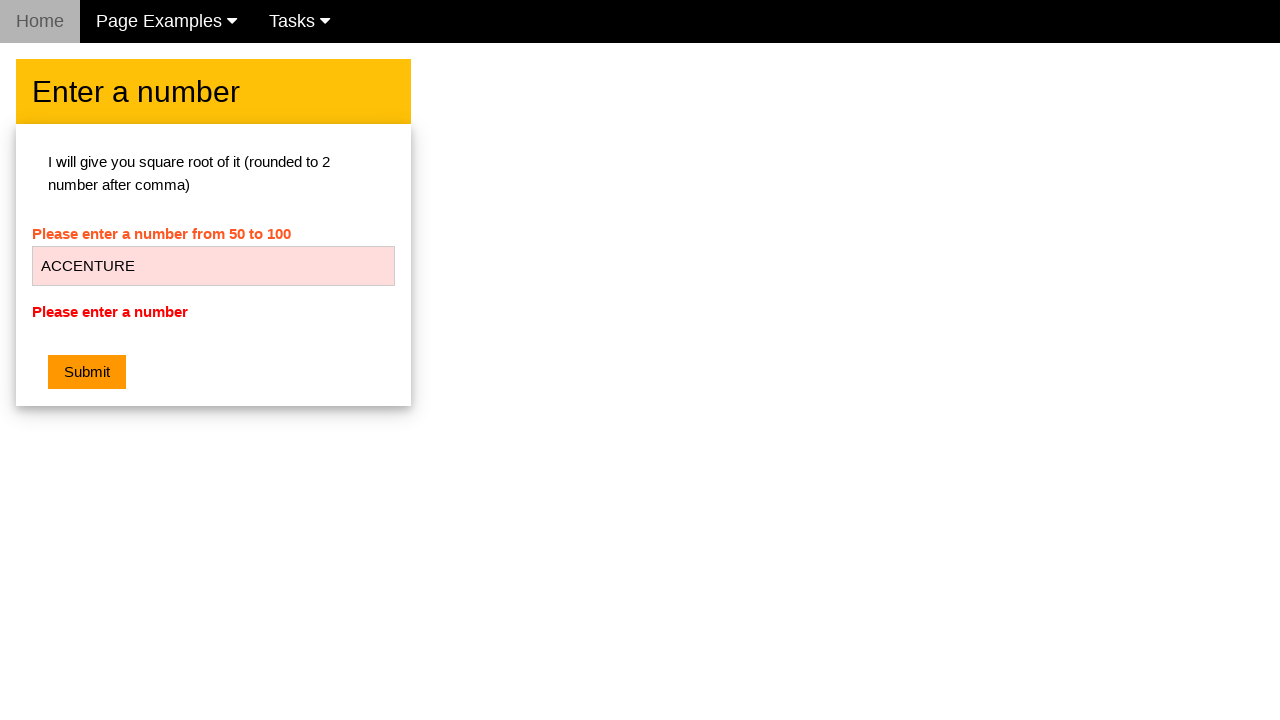

Error message 'Please enter a number' appeared
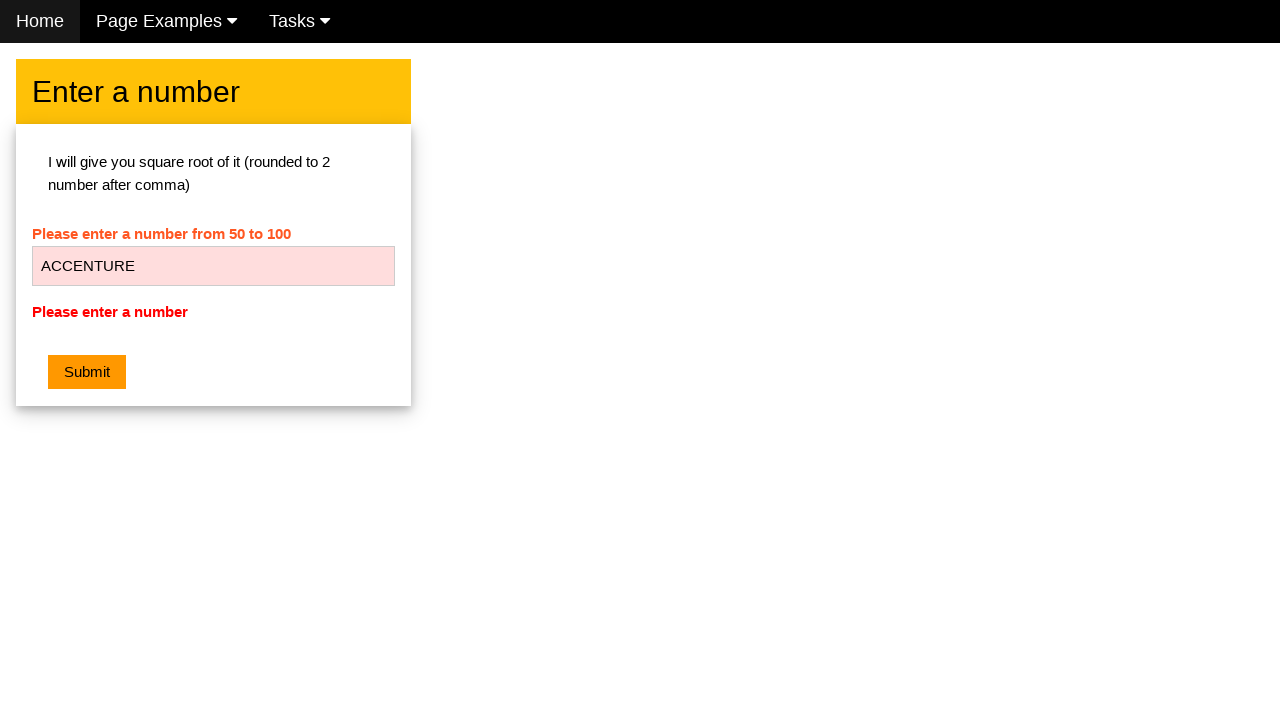

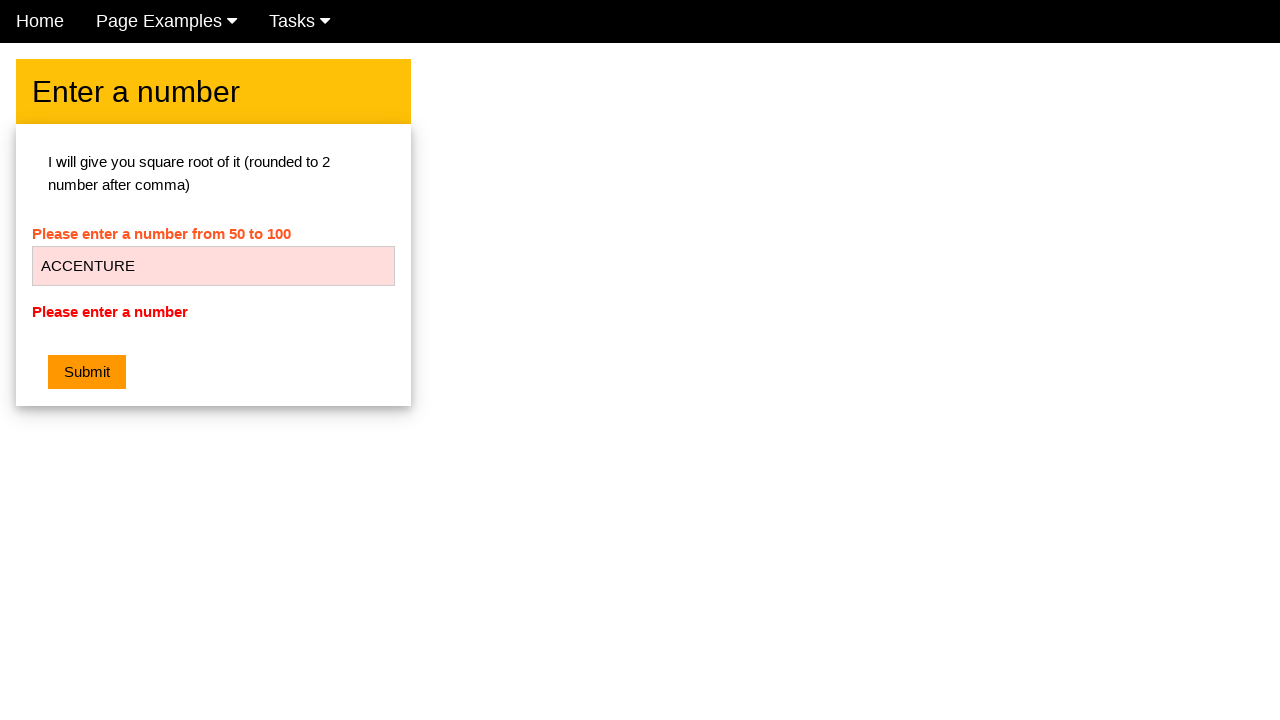